Tests Google Form submission by filling in name, email, and phone number fields and clicking the submit button

Starting URL: https://docs.google.com/forms/d/e/1FAIpQLSelgrZw0-S-Yf7OjFLAmYZ22XzZvuuJu4gkhEUitAcZiQHQKQ/viewform

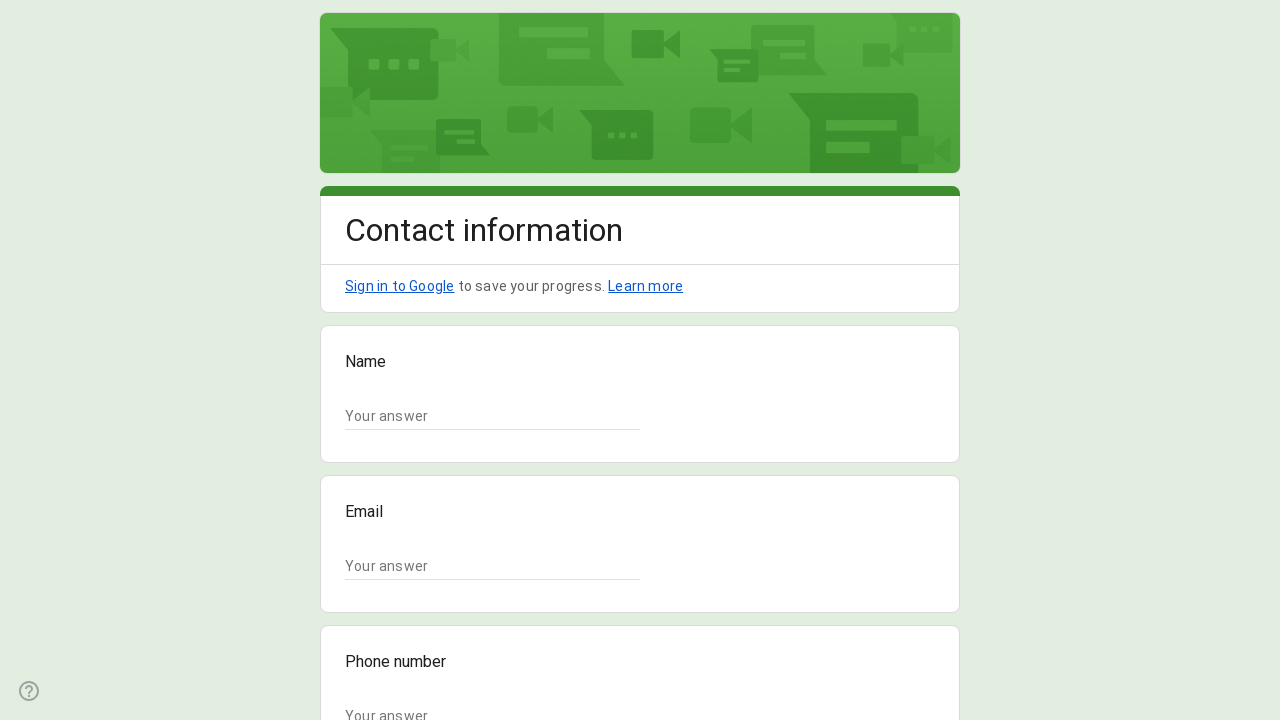

Filled name field with 'John Smith' on //*[@id="mG61Hd"]/div[2]/div/div[2]/div[1]/div/div/div[2]/div/div[1]/div/div[1]/
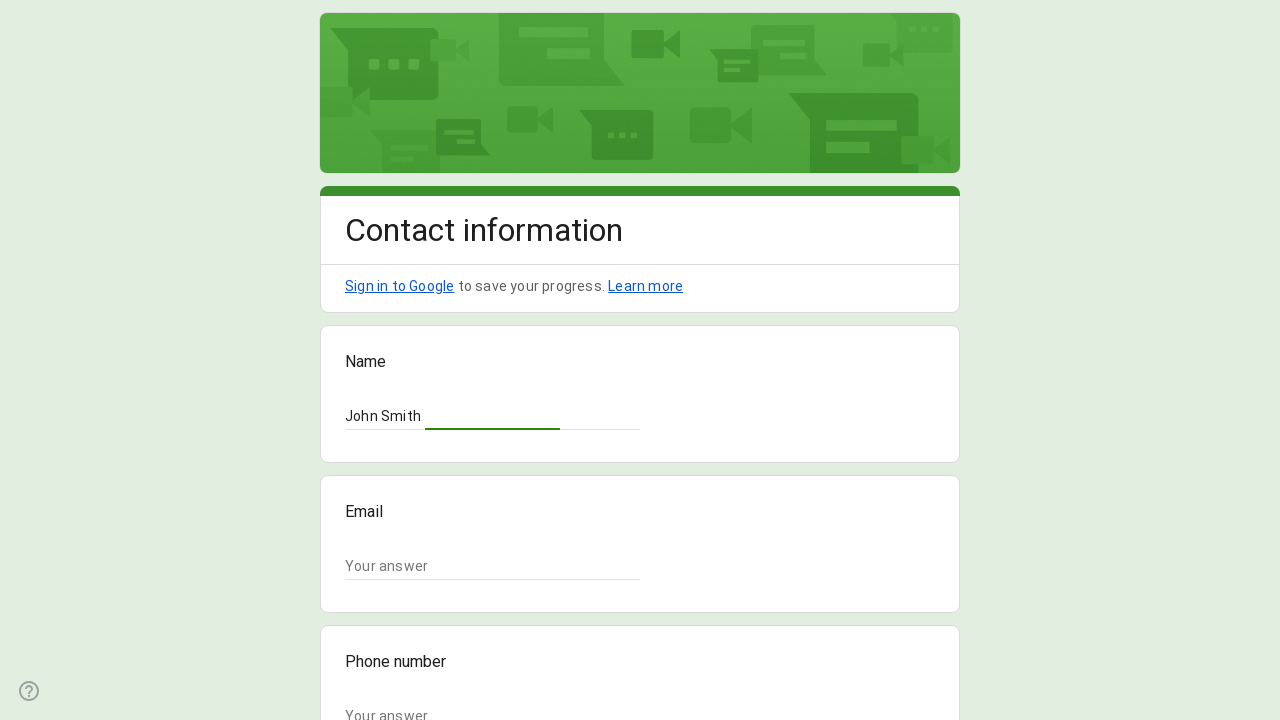

Filled email field with 'johnsmith2024@example.com' on //*[@id="mG61Hd"]/div[2]/div/div[2]/div[2]/div/div/div[2]/div/div[1]/div/div[1]/
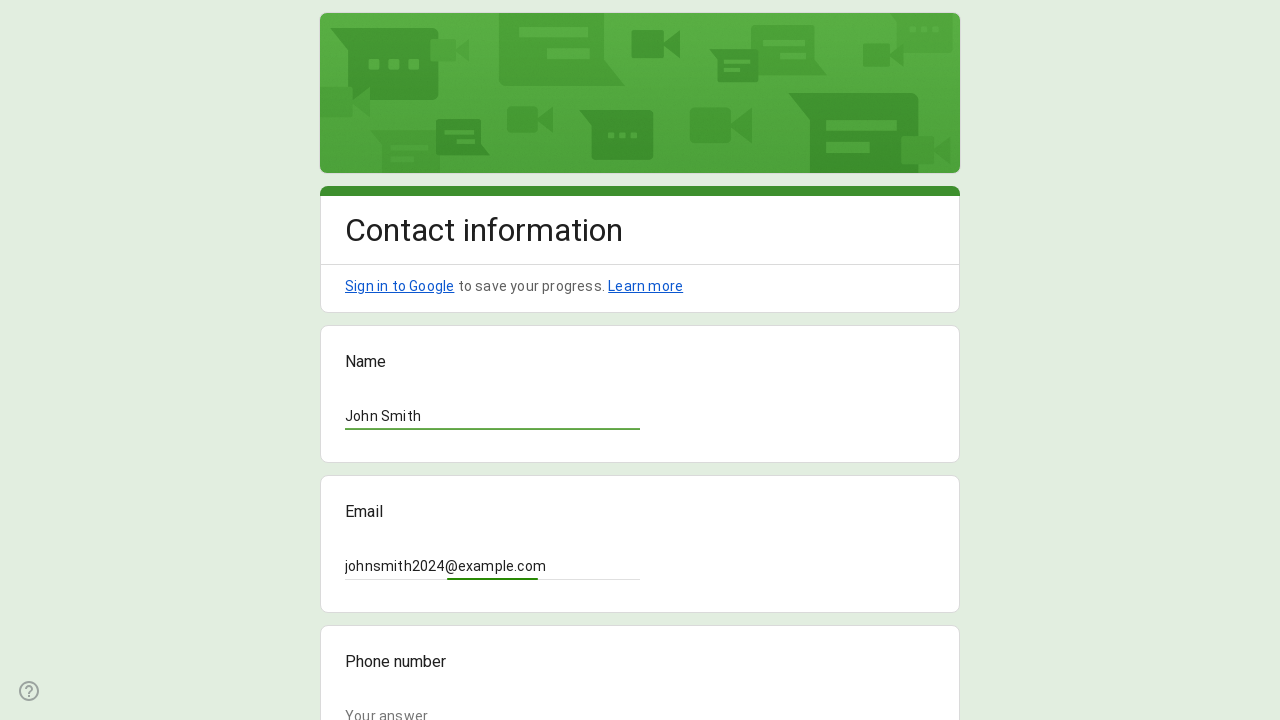

Filled phone number field with '5551234567' on //*[@id="mG61Hd"]/div[2]/div/div[2]/div[3]/div/div/div[2]/div/div[1]/div/div[1]/
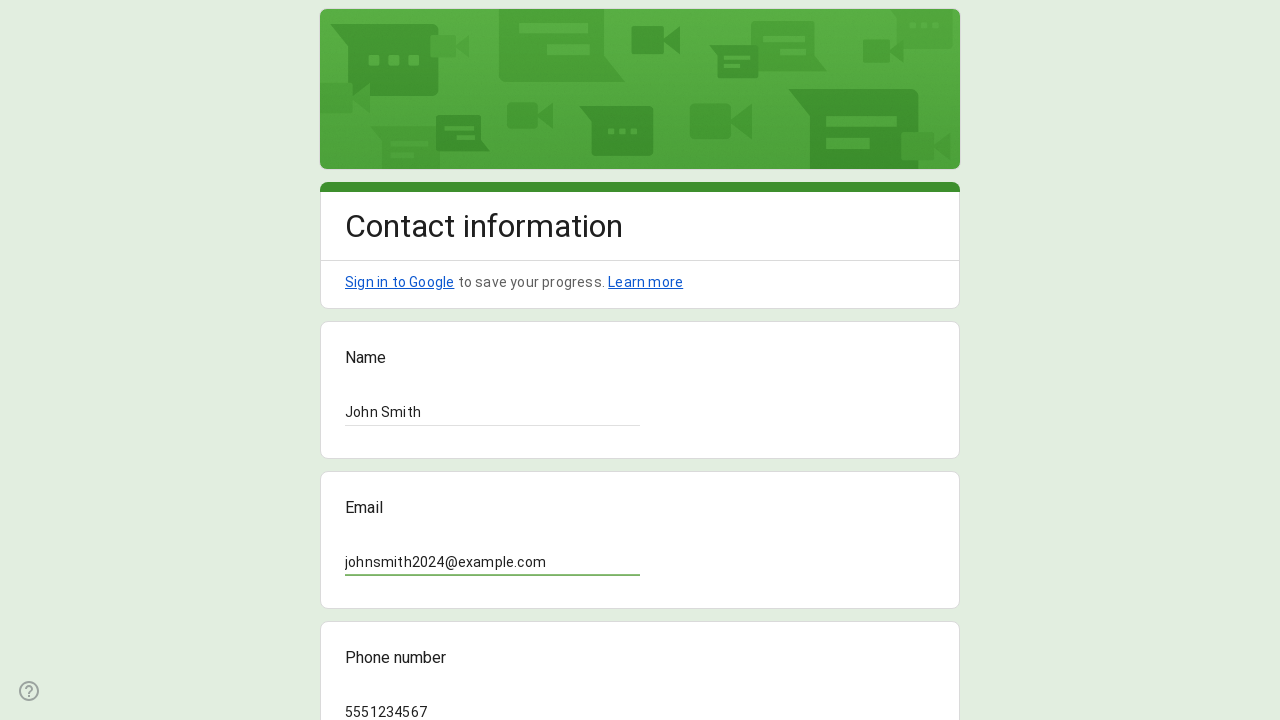

Clicked submit button to submit the form at (369, 533) on span.NPEfkd.RveJvd.snByac
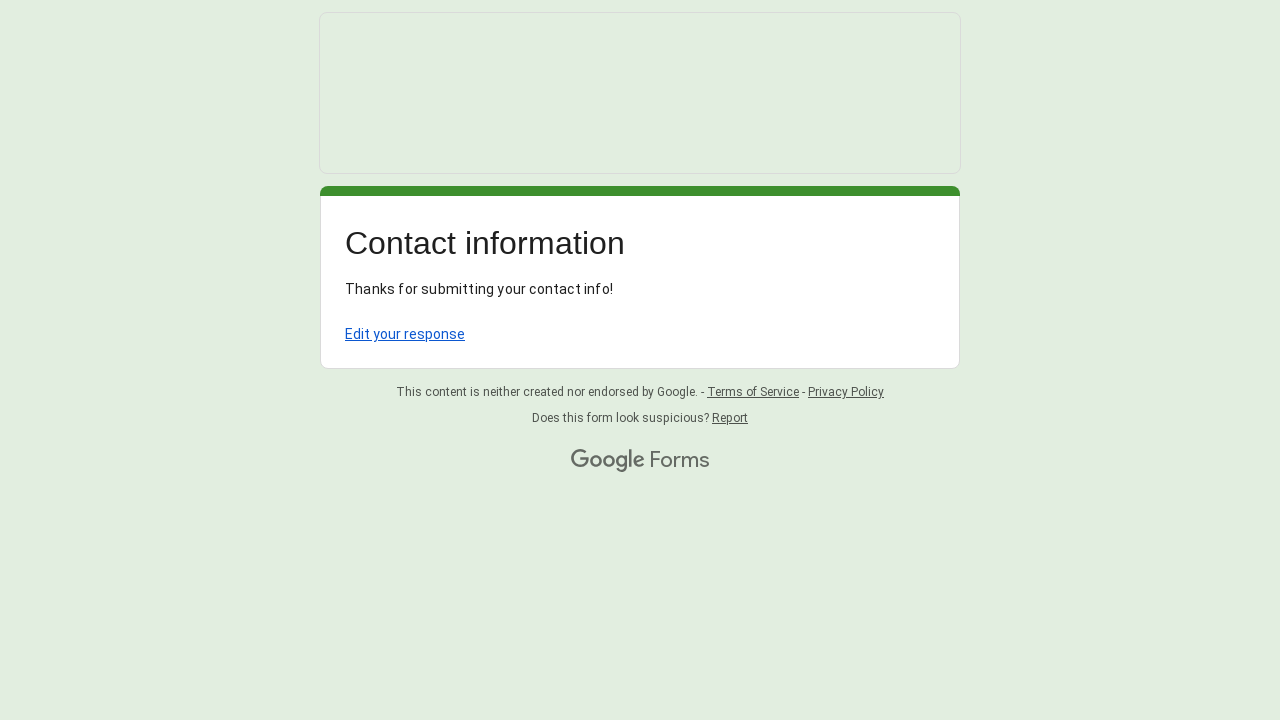

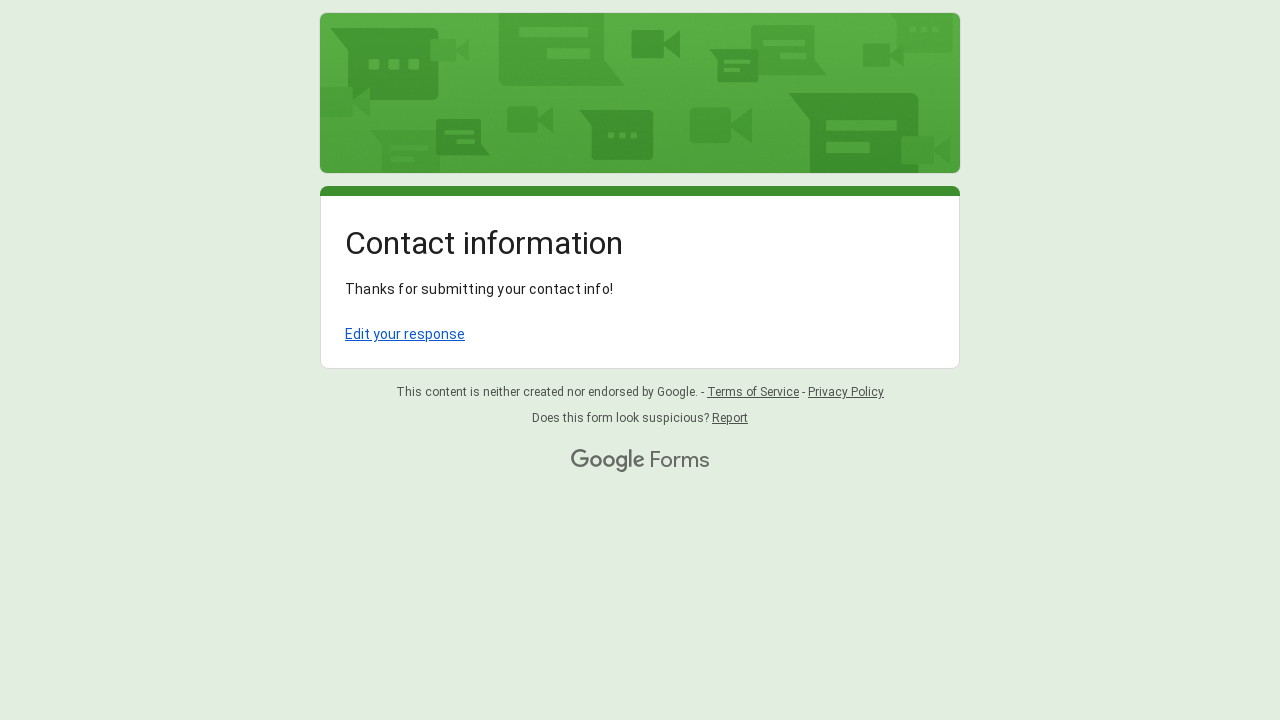